Opens the Aarong website and retrieves the page title and current URL

Starting URL: https://www.aarong.com/

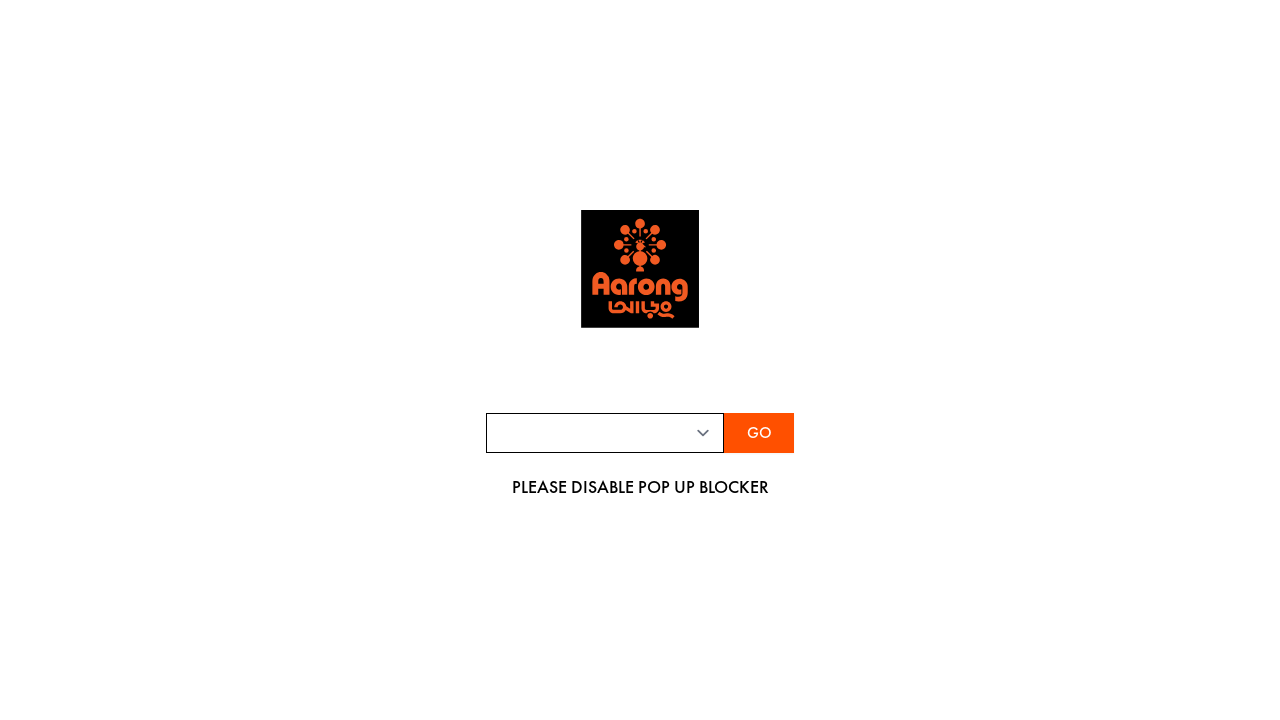

Navigated to Aarong website at https://www.aarong.com/
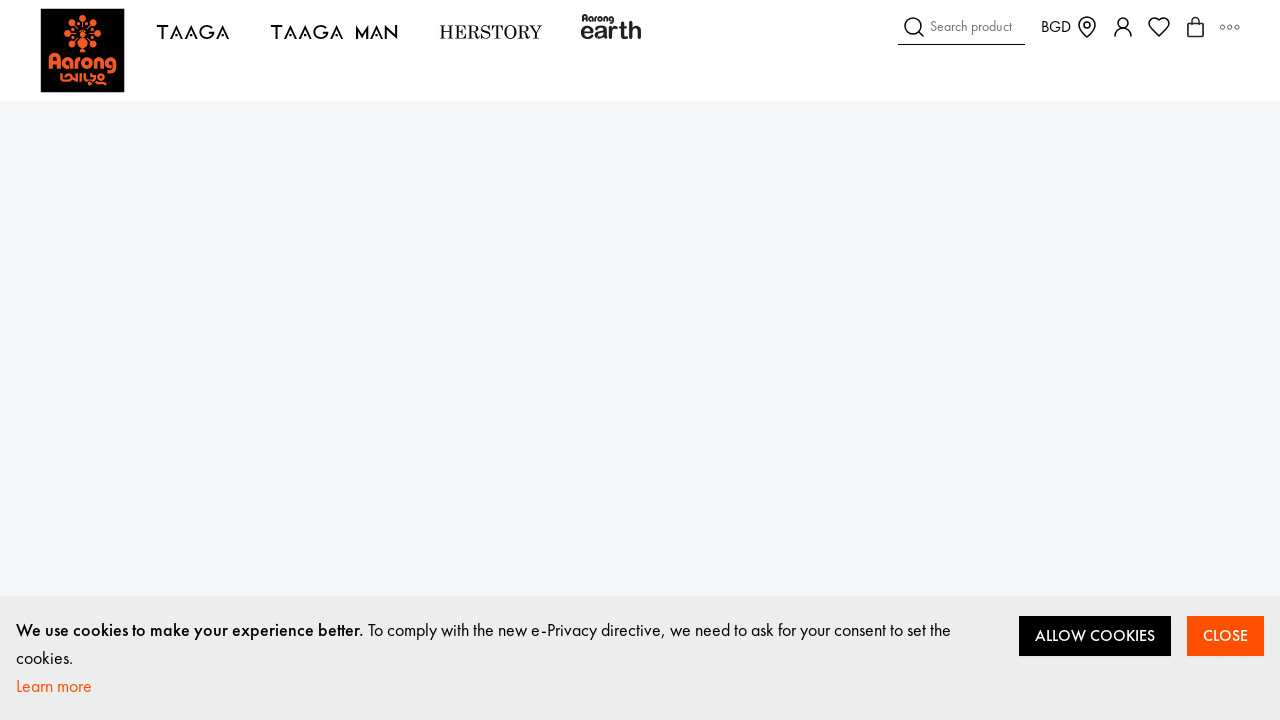

Retrieved page title: Aarong | Ethically made handcrafted products | A BRAC social enterprise
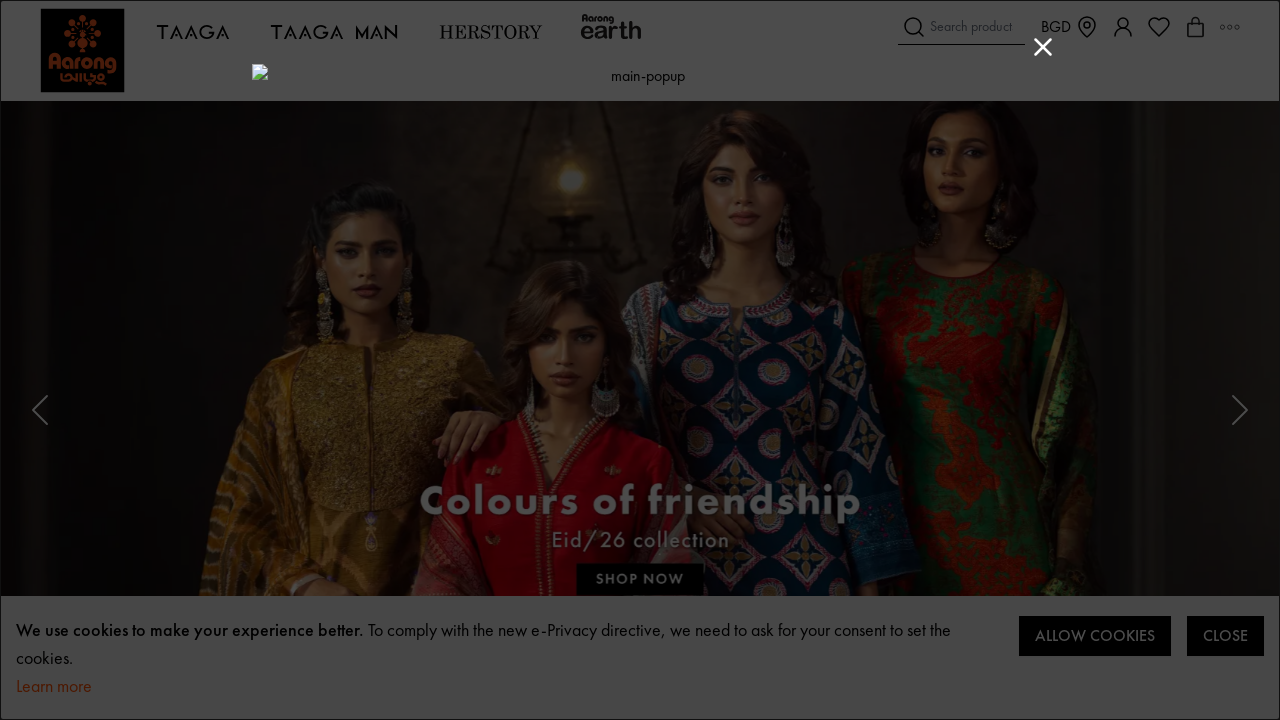

Retrieved current URL: https://www.aarong.com/bgd
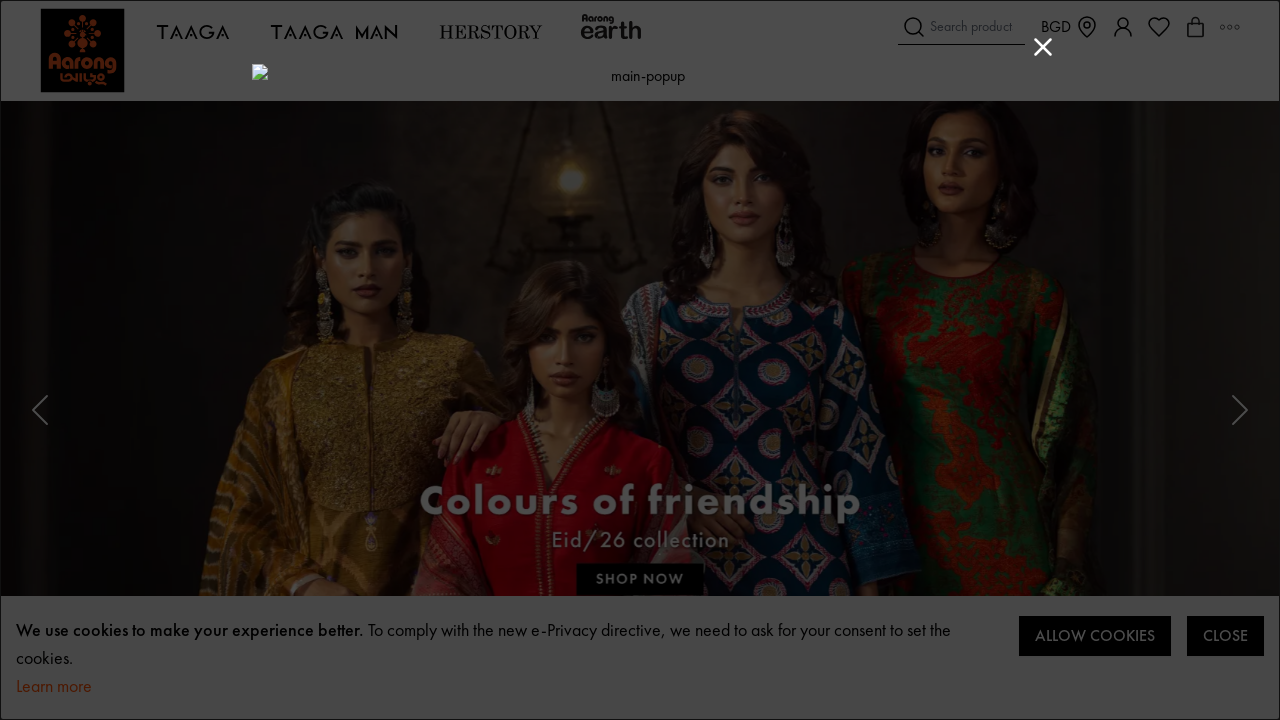

Printed page title: Aarong | Ethically made handcrafted products | A BRAC social enterprise
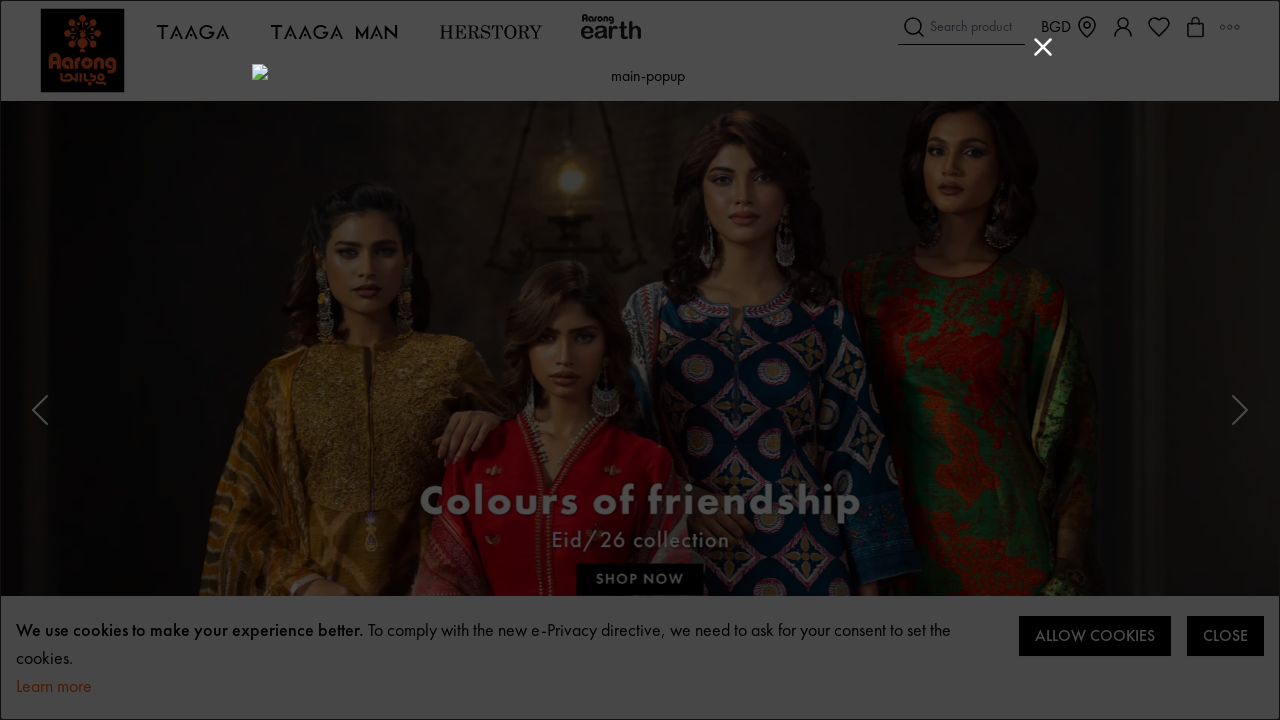

Printed current URL: https://www.aarong.com/bgd
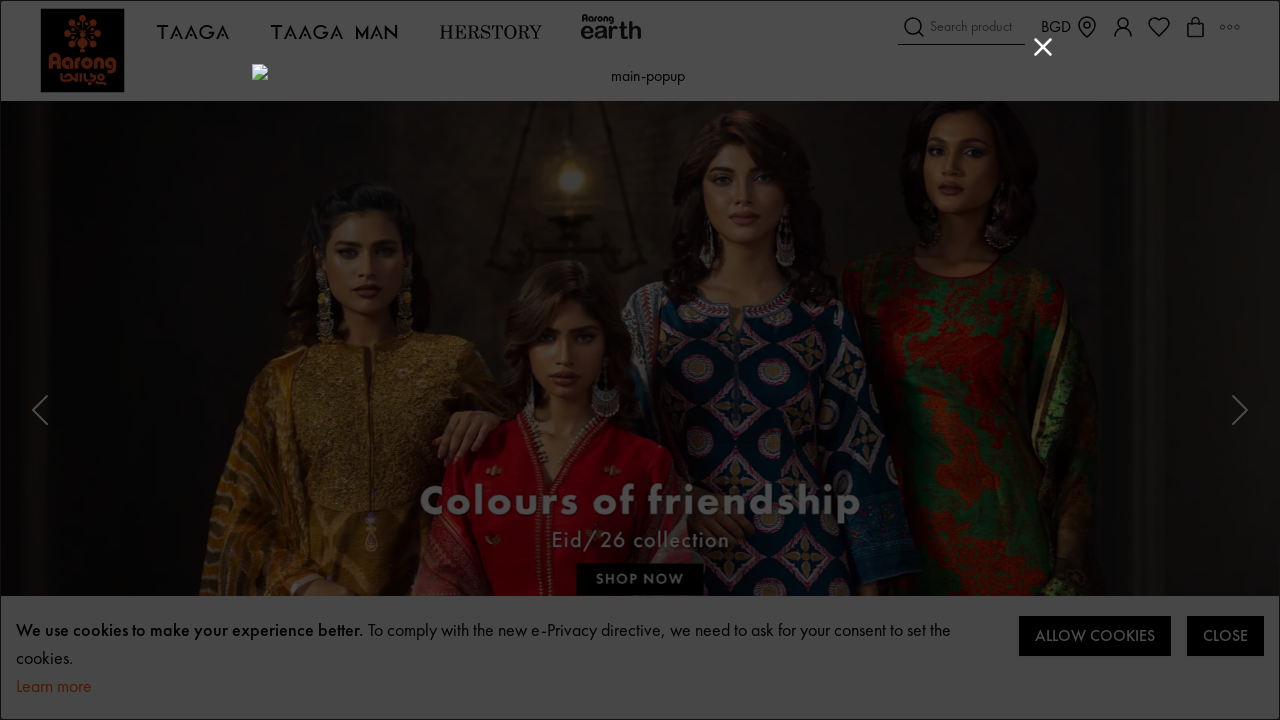

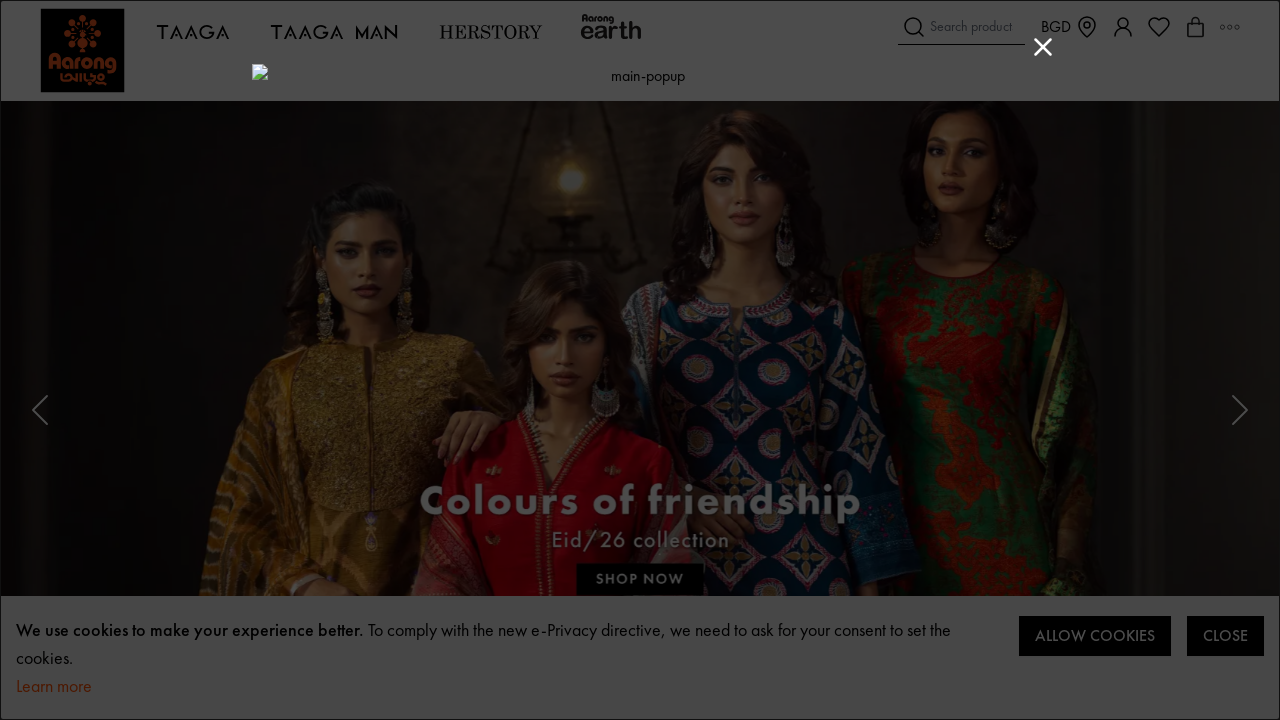